Tests that edits are cancelled when pressing Escape key

Starting URL: https://demo.playwright.dev/todomvc

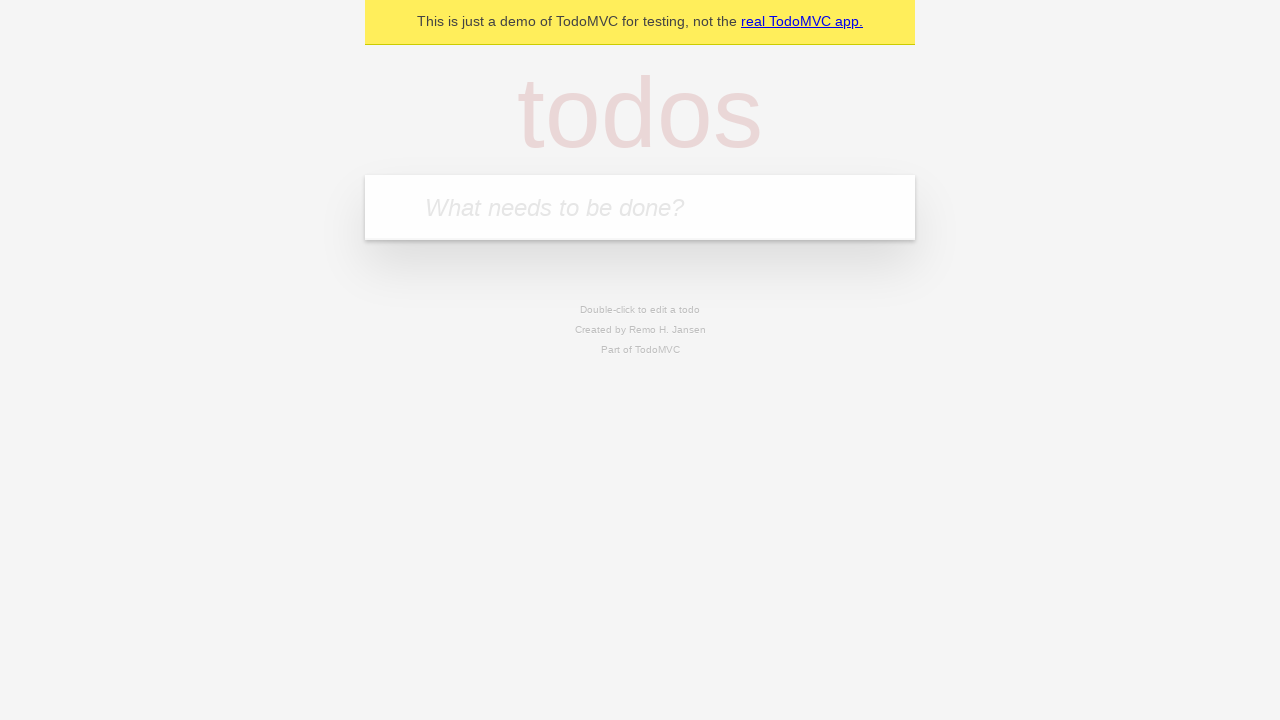

Filled first todo input with 'buy some cheese' on internal:attr=[placeholder="What needs to be done?"i]
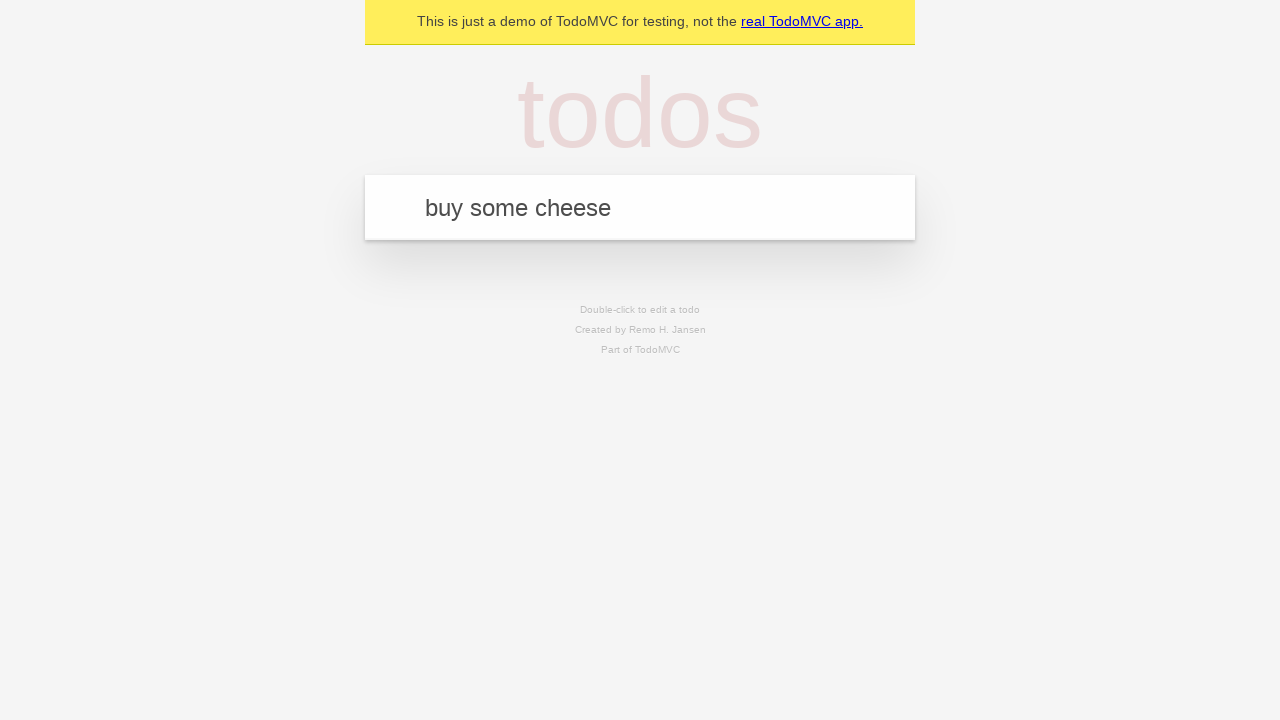

Pressed Enter to create first todo on internal:attr=[placeholder="What needs to be done?"i]
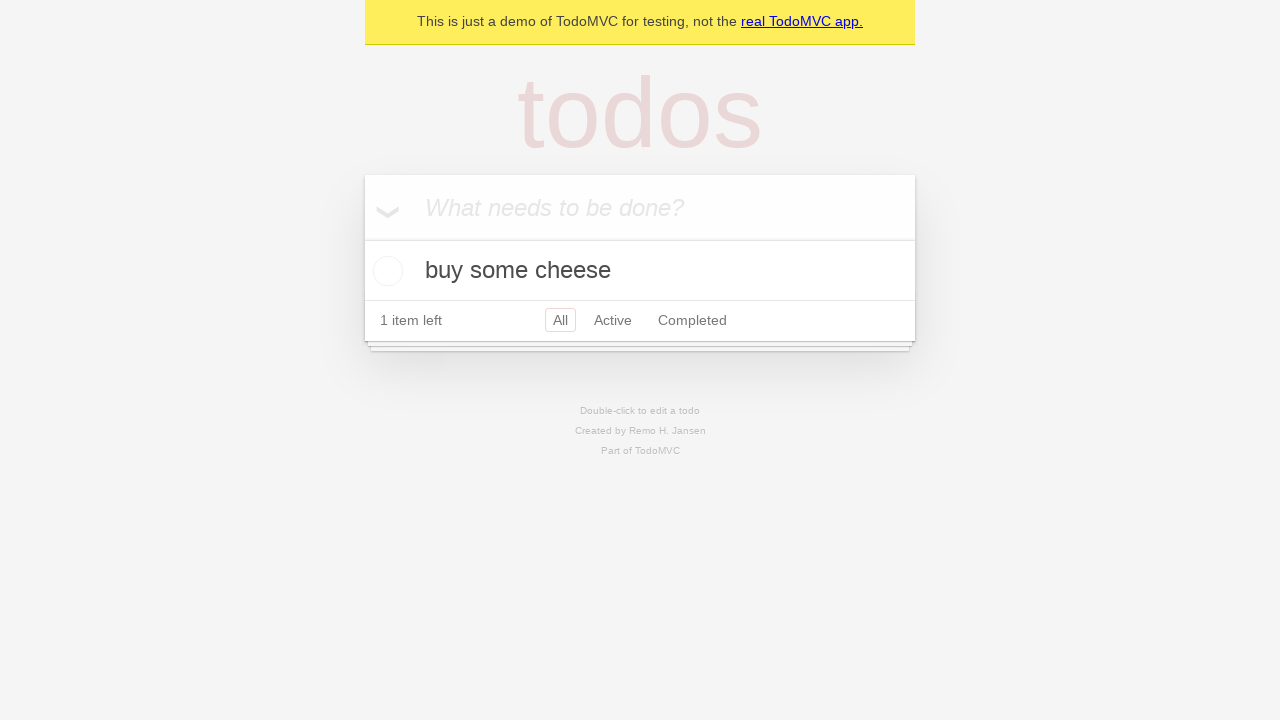

Filled second todo input with 'feed the cat' on internal:attr=[placeholder="What needs to be done?"i]
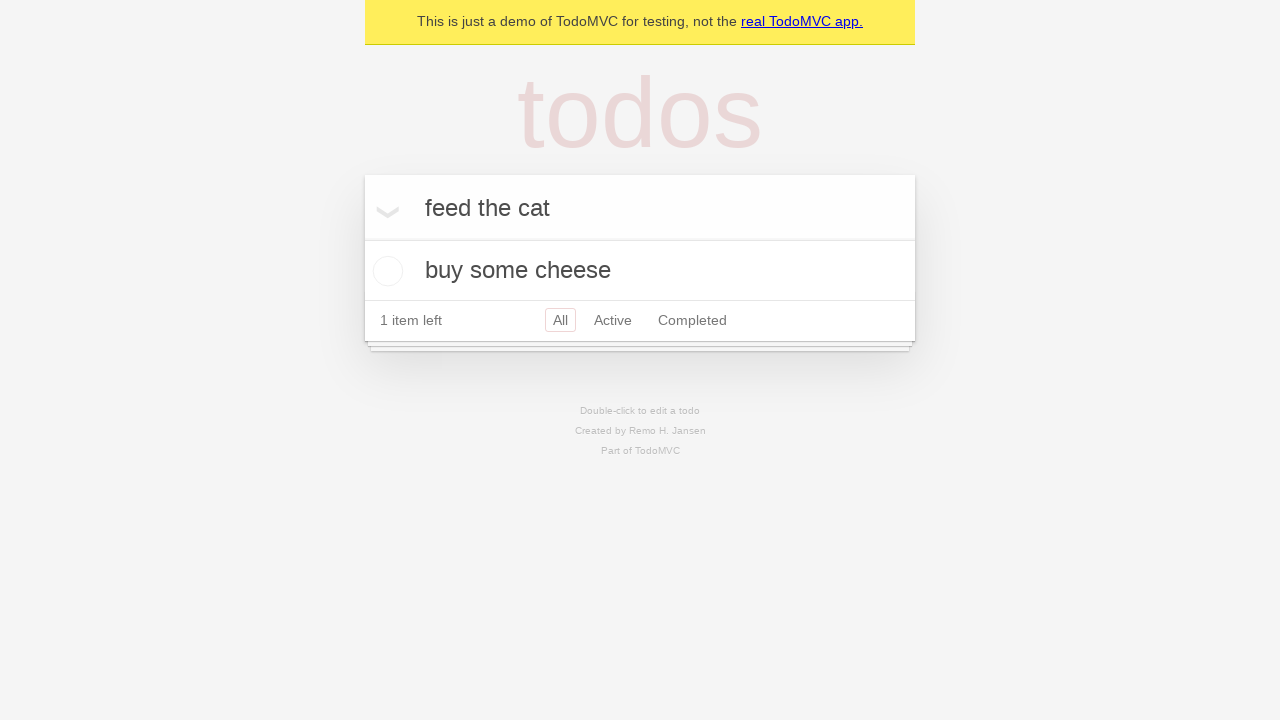

Pressed Enter to create second todo on internal:attr=[placeholder="What needs to be done?"i]
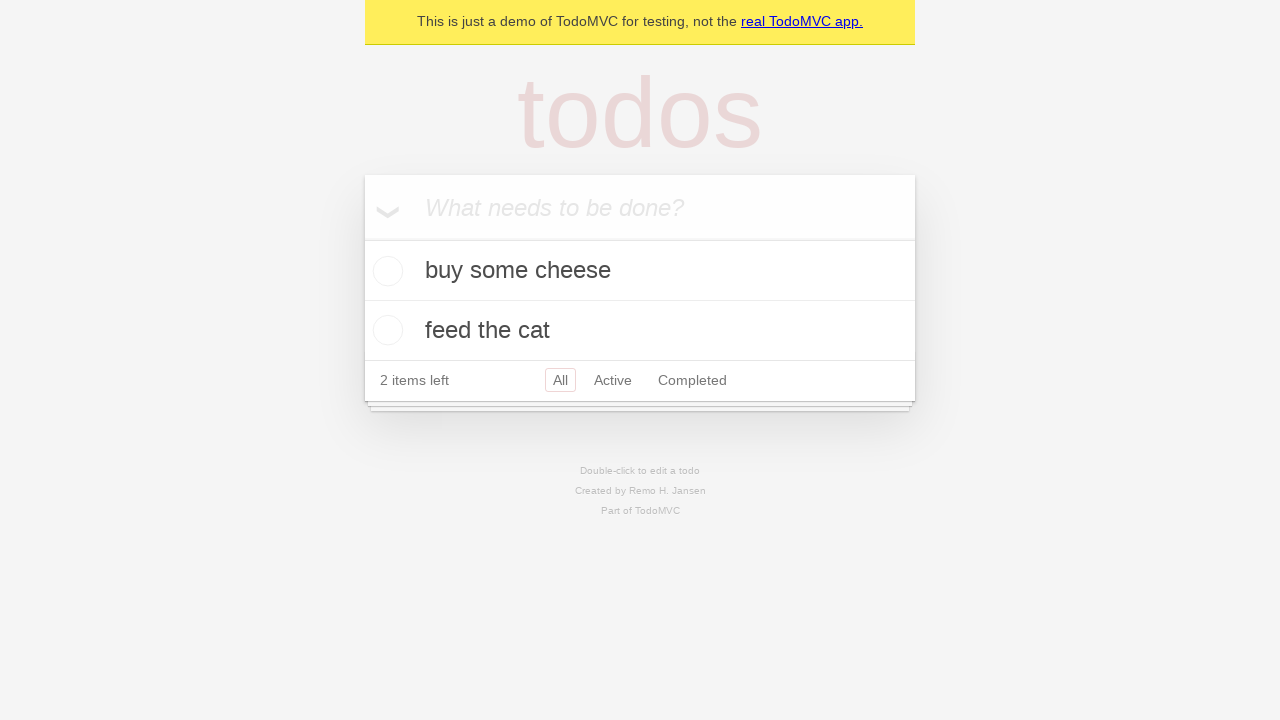

Filled third todo input with 'book a doctors appointment' on internal:attr=[placeholder="What needs to be done?"i]
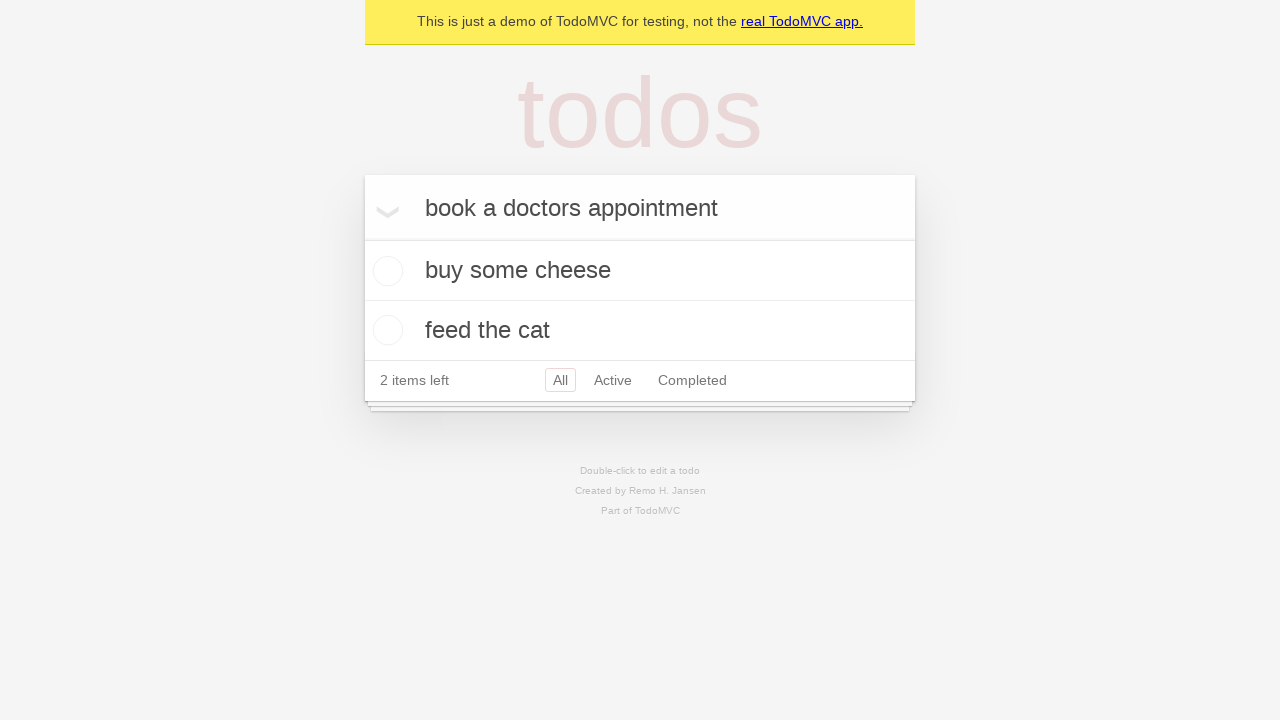

Pressed Enter to create third todo on internal:attr=[placeholder="What needs to be done?"i]
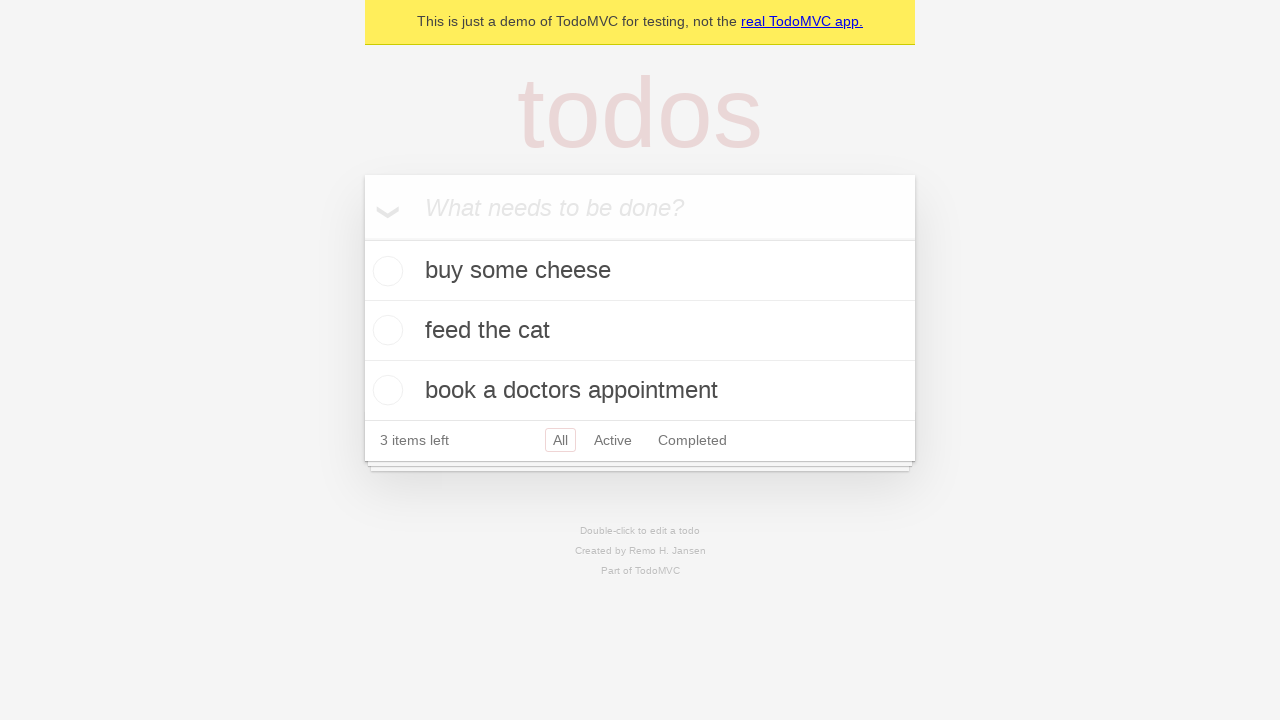

Double-clicked second todo to enter edit mode at (640, 331) on internal:testid=[data-testid="todo-item"s] >> nth=1
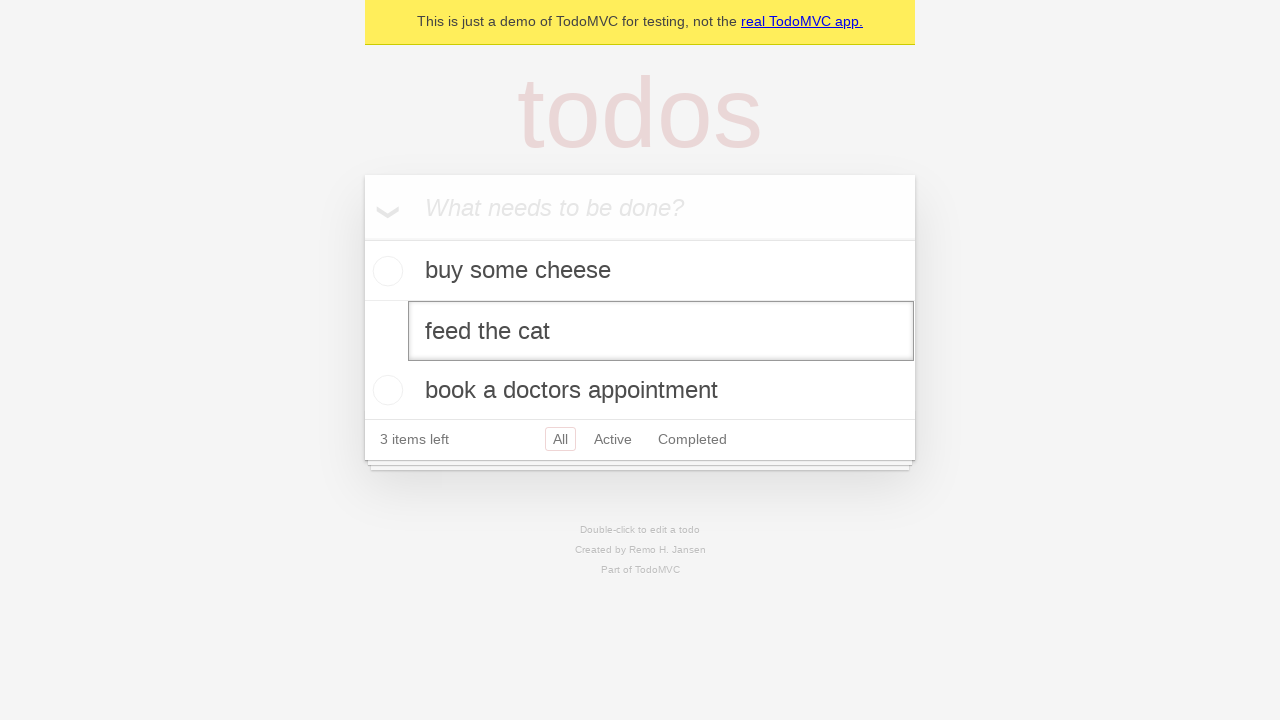

Filled edit field with 'buy some sausages' on internal:testid=[data-testid="todo-item"s] >> nth=1 >> internal:role=textbox[nam
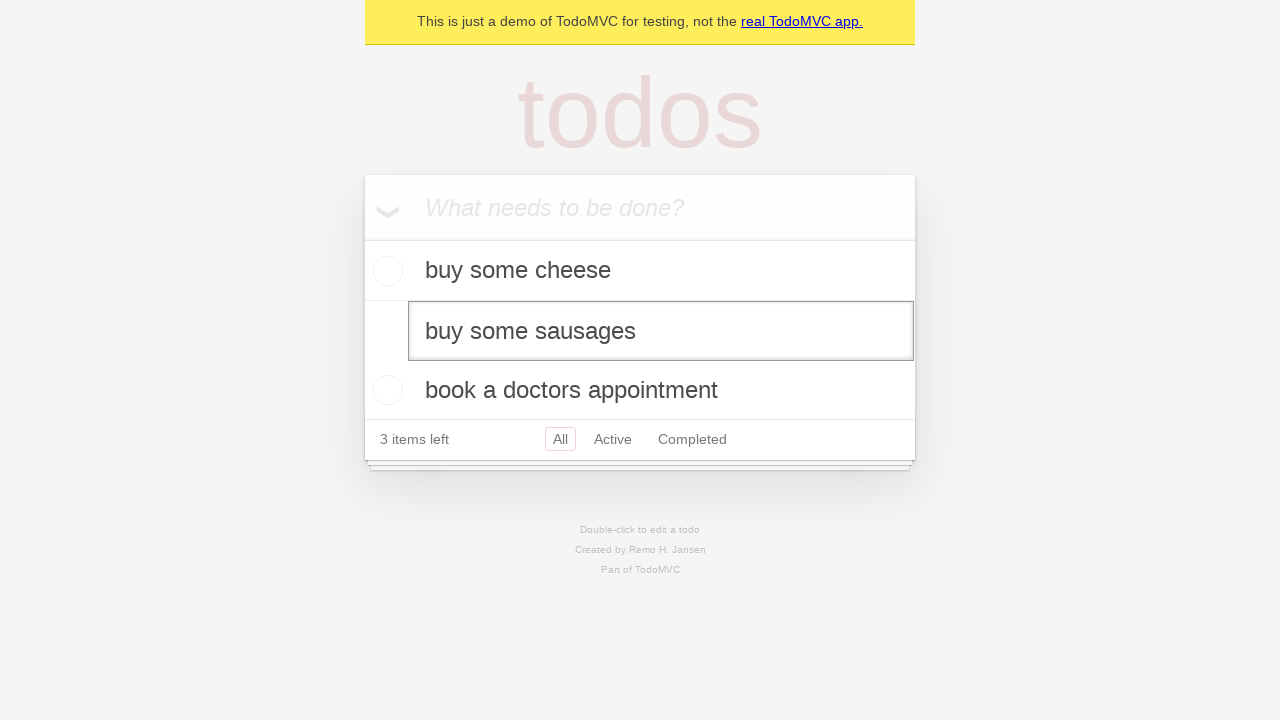

Pressed Escape to cancel edit on second todo on internal:testid=[data-testid="todo-item"s] >> nth=1 >> internal:role=textbox[nam
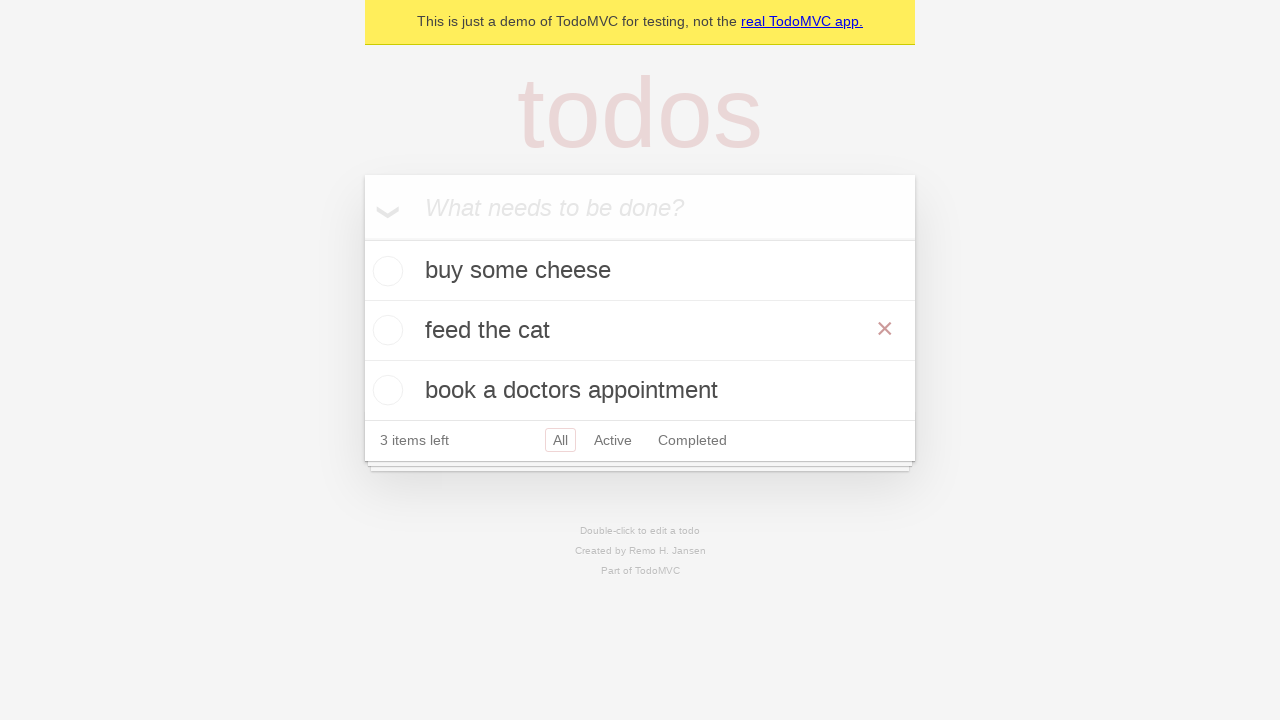

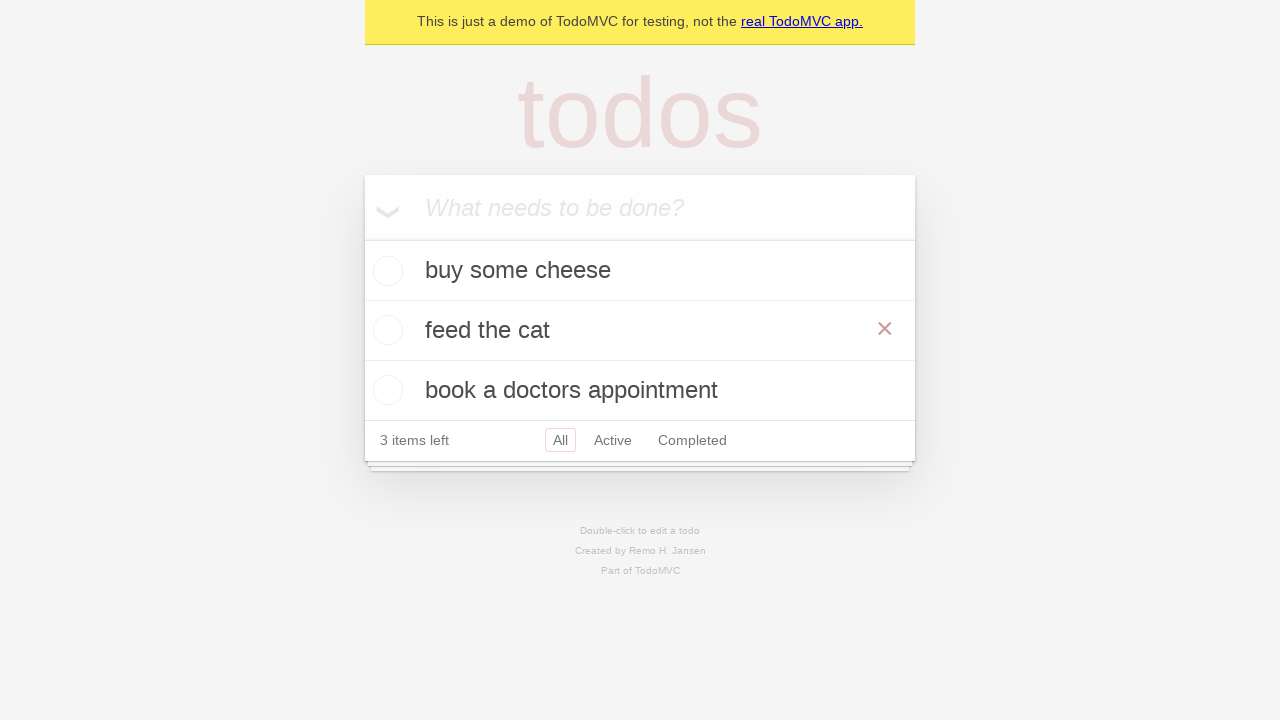